Navigates to purplewave.com and clicks on the Buy menu link in the header navigation

Starting URL: https://purplewave.com

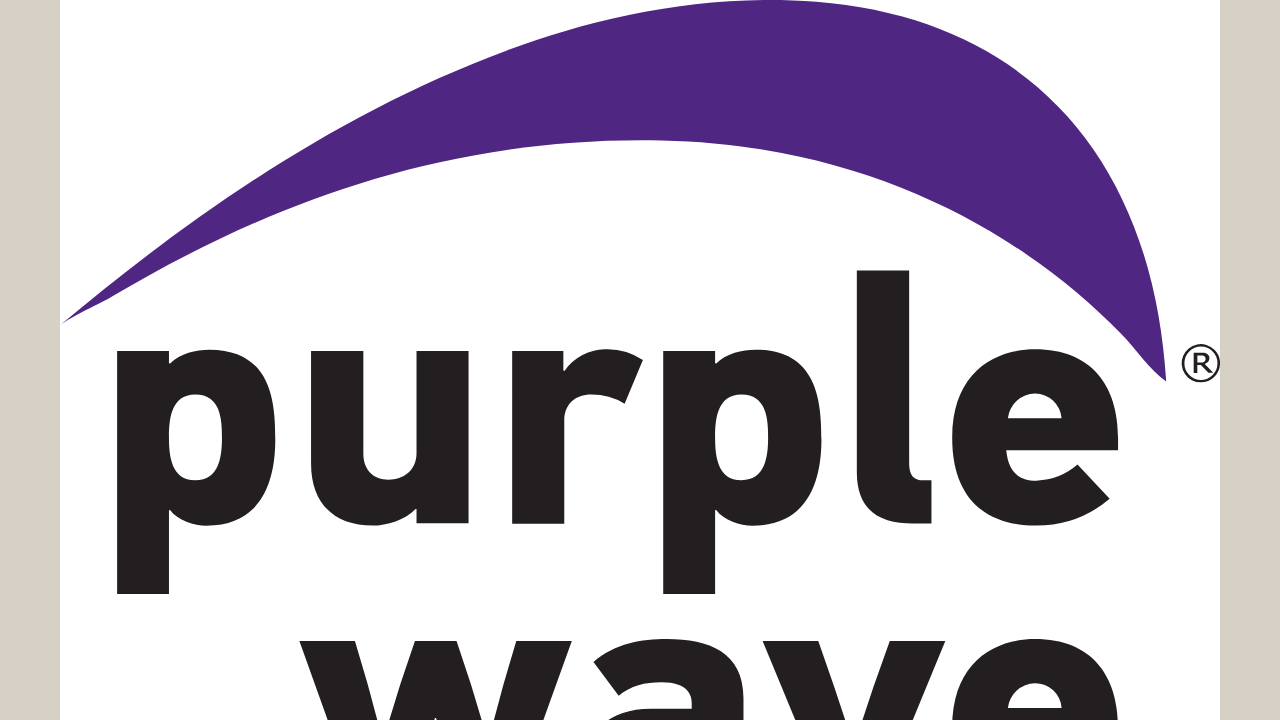

Clicked Buy menu link in header navigation at (74, 360) on text=Buy
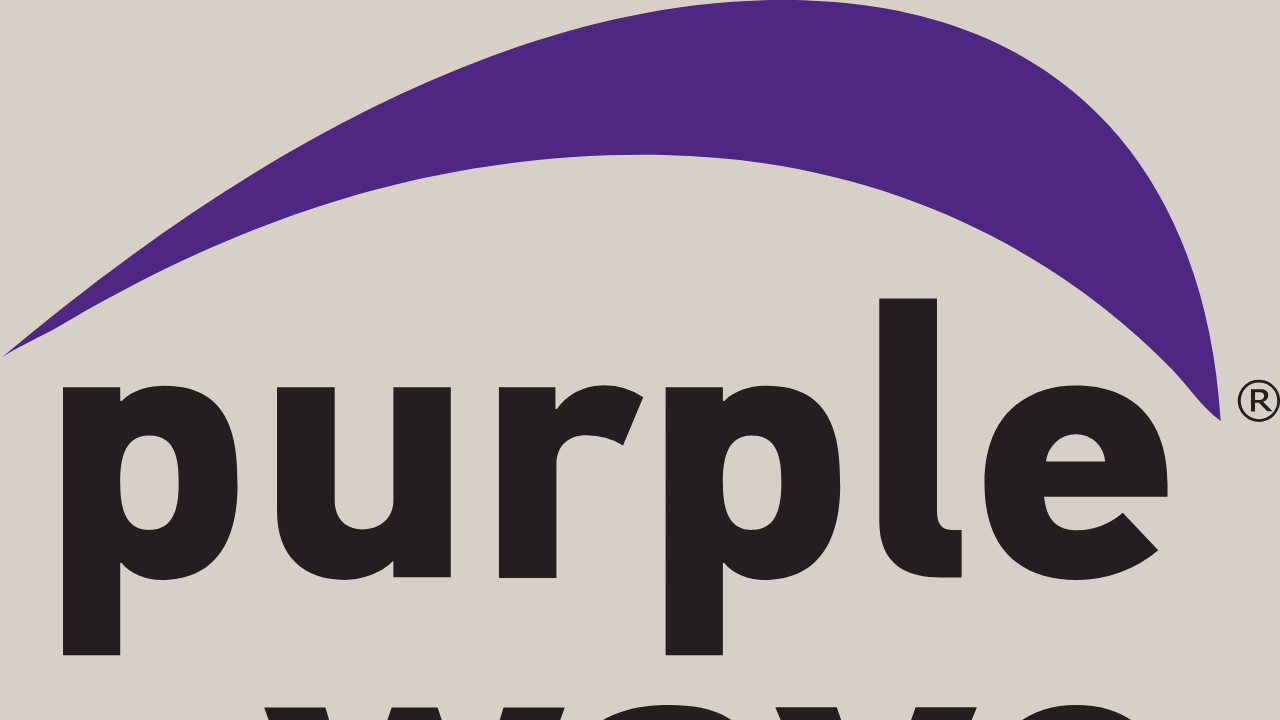

Buy page fully loaded
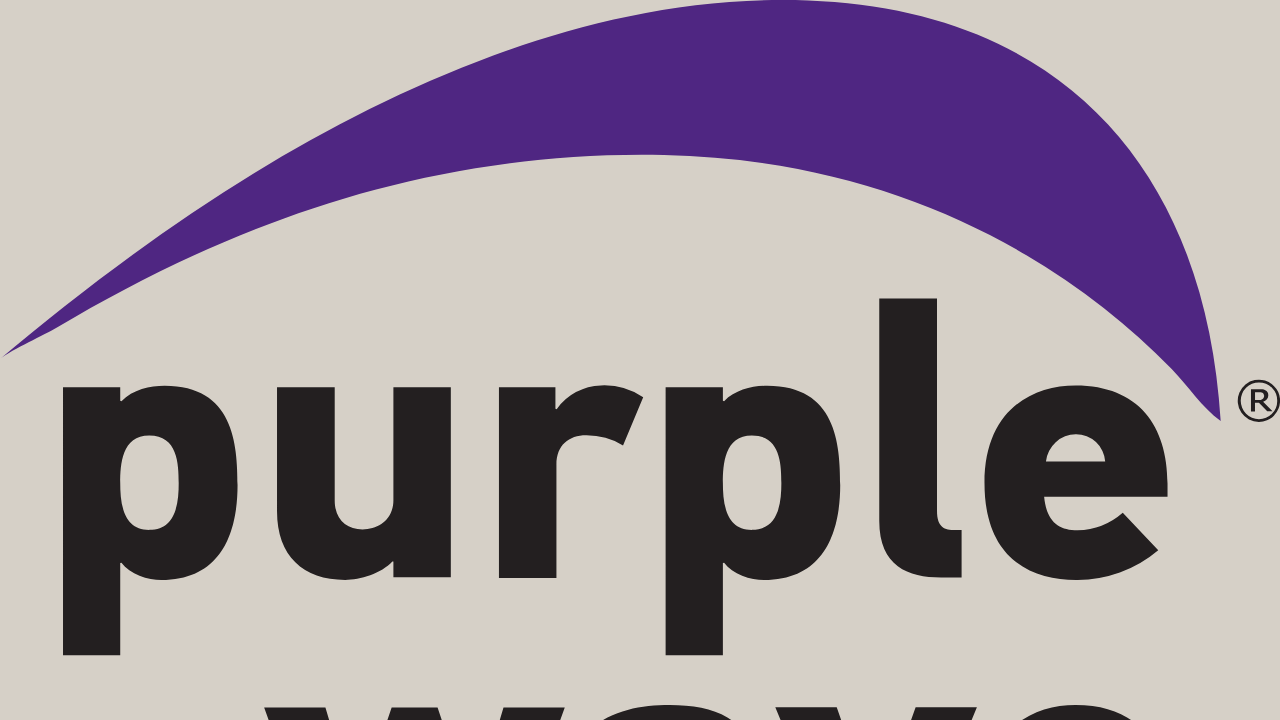

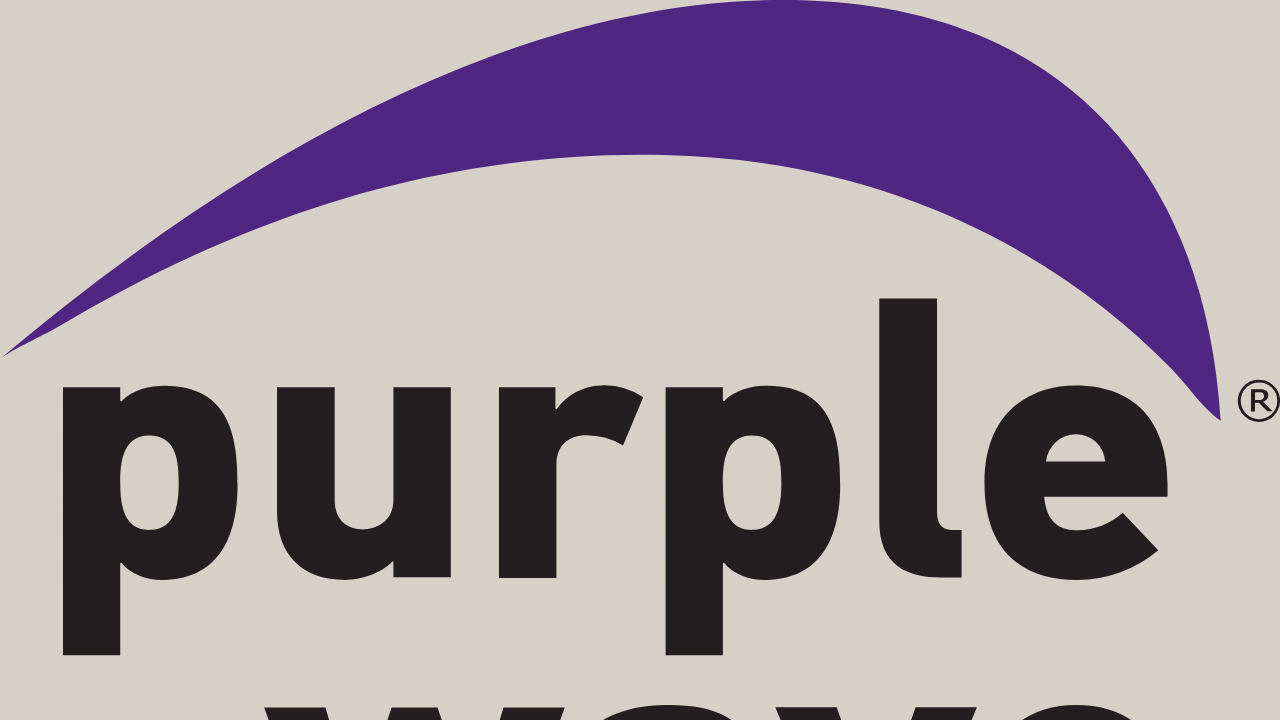